Tests JavaScript alert functionality by clicking the first button to trigger an alert, accepting it, and verifying the result message

Starting URL: https://testcenter.techproeducation.com/index.php?page=javascript-alerts

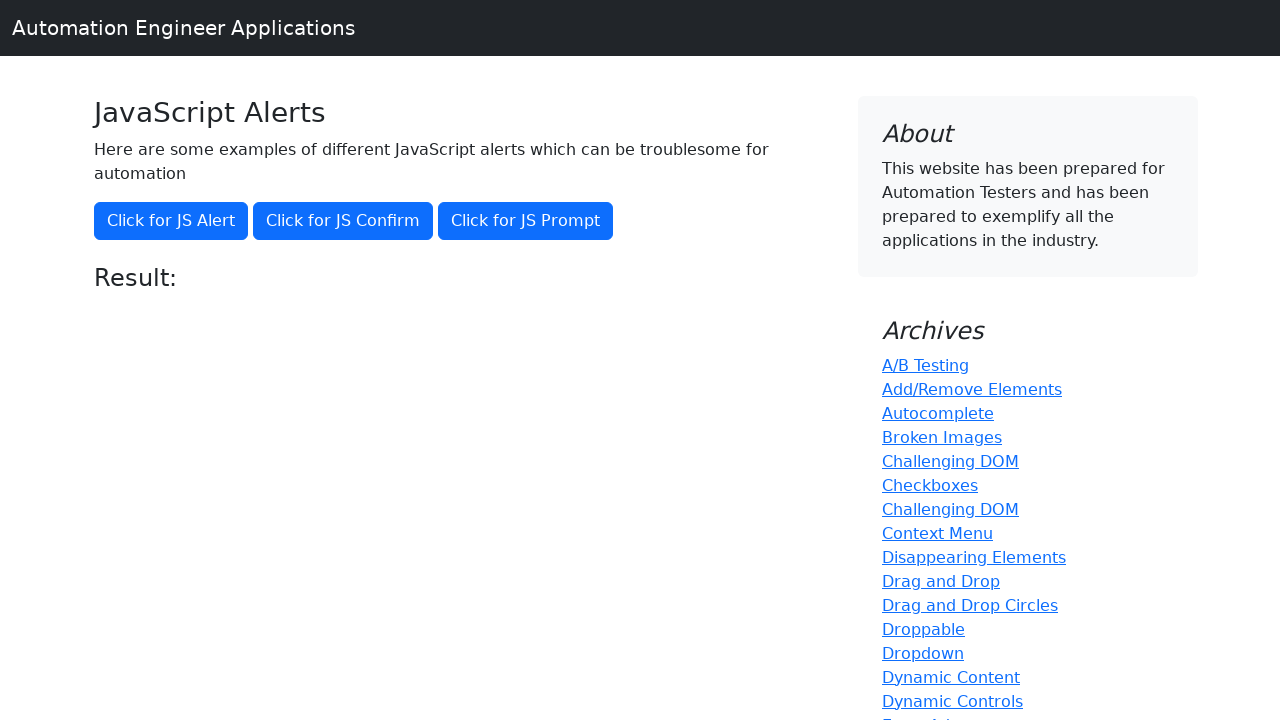

Clicked first button to trigger JavaScript alert at (171, 221) on (//button)[1]
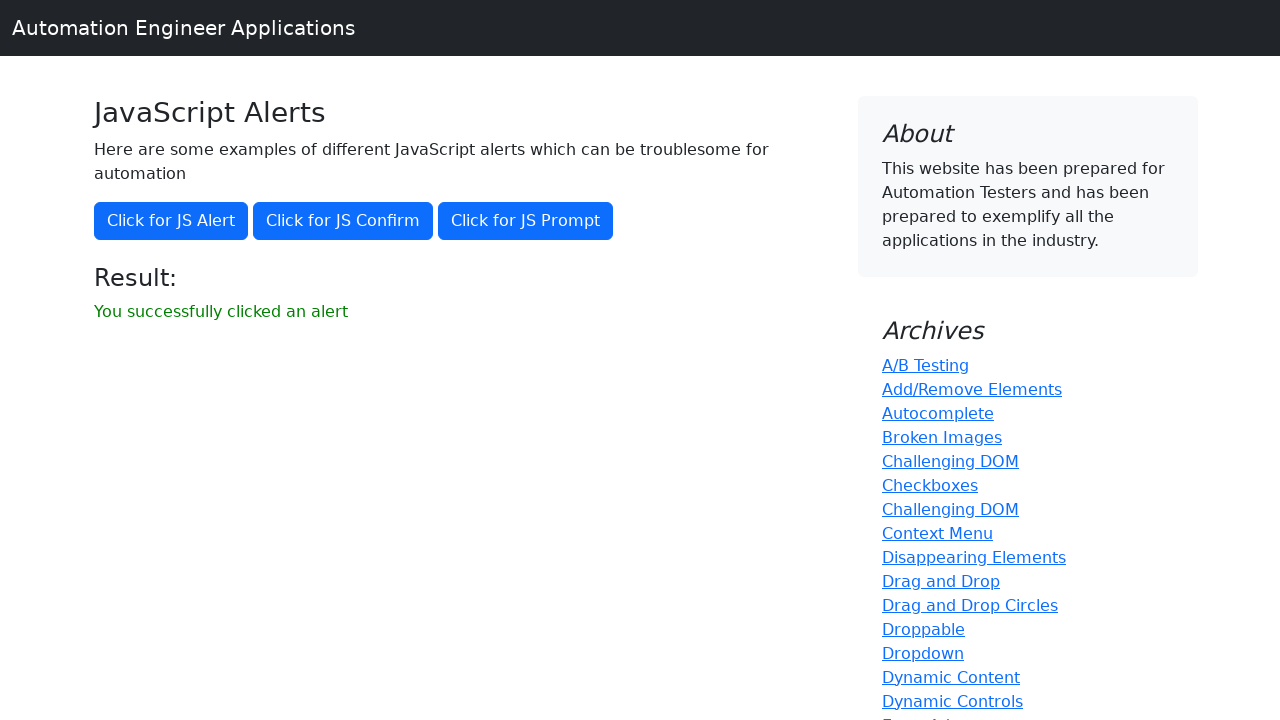

Set up dialog handler to accept the alert
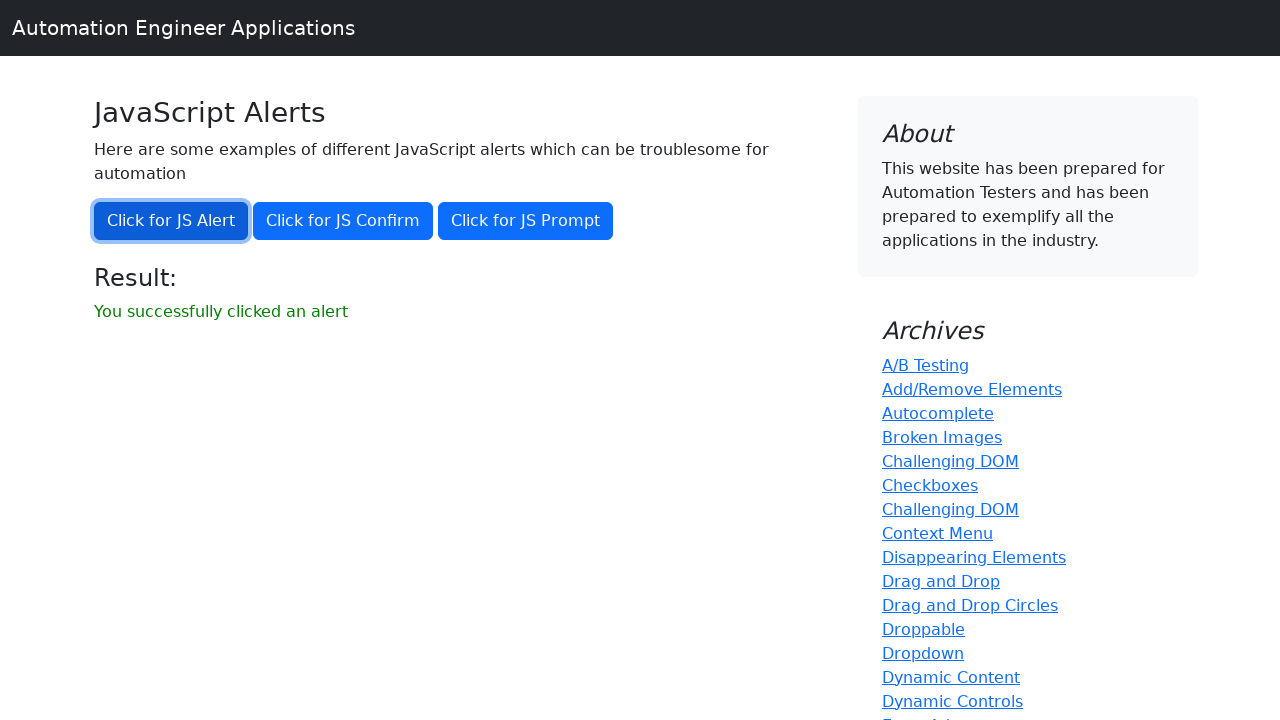

Result message element loaded
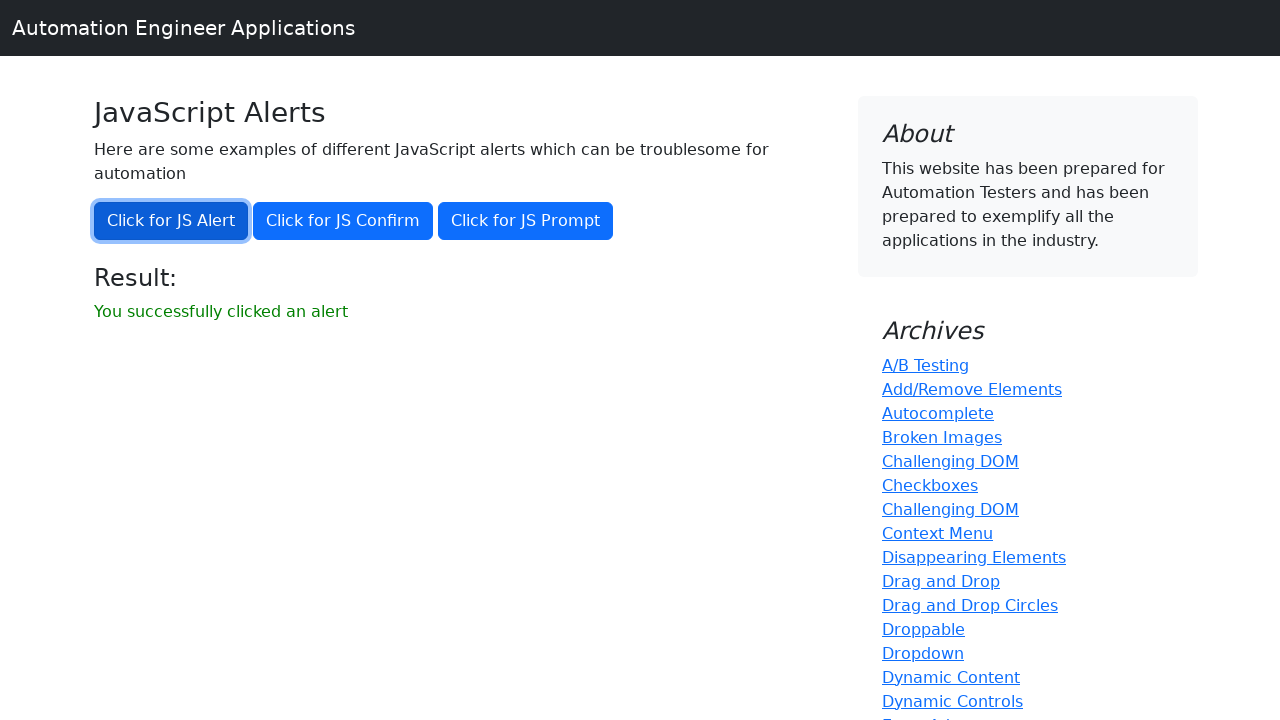

Retrieved result text: 'You successfully clicked an alert'
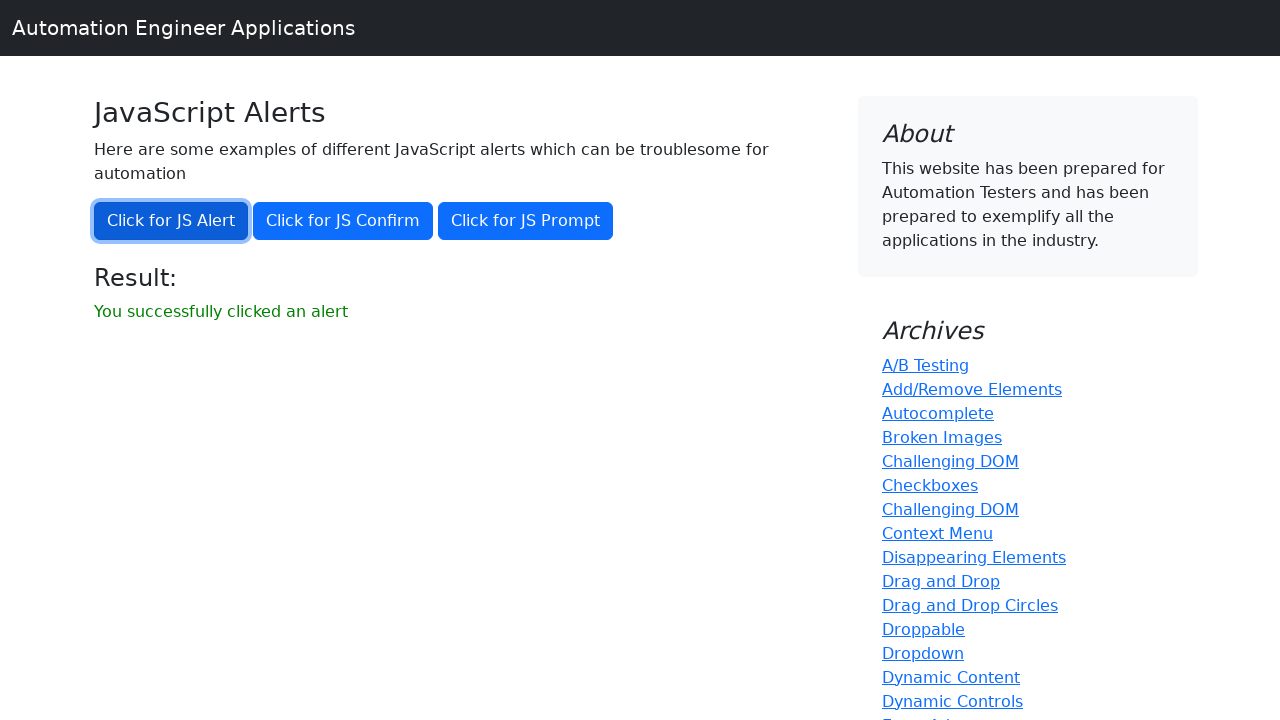

Verified result message matches expected text 'You successfully clicked an alert'
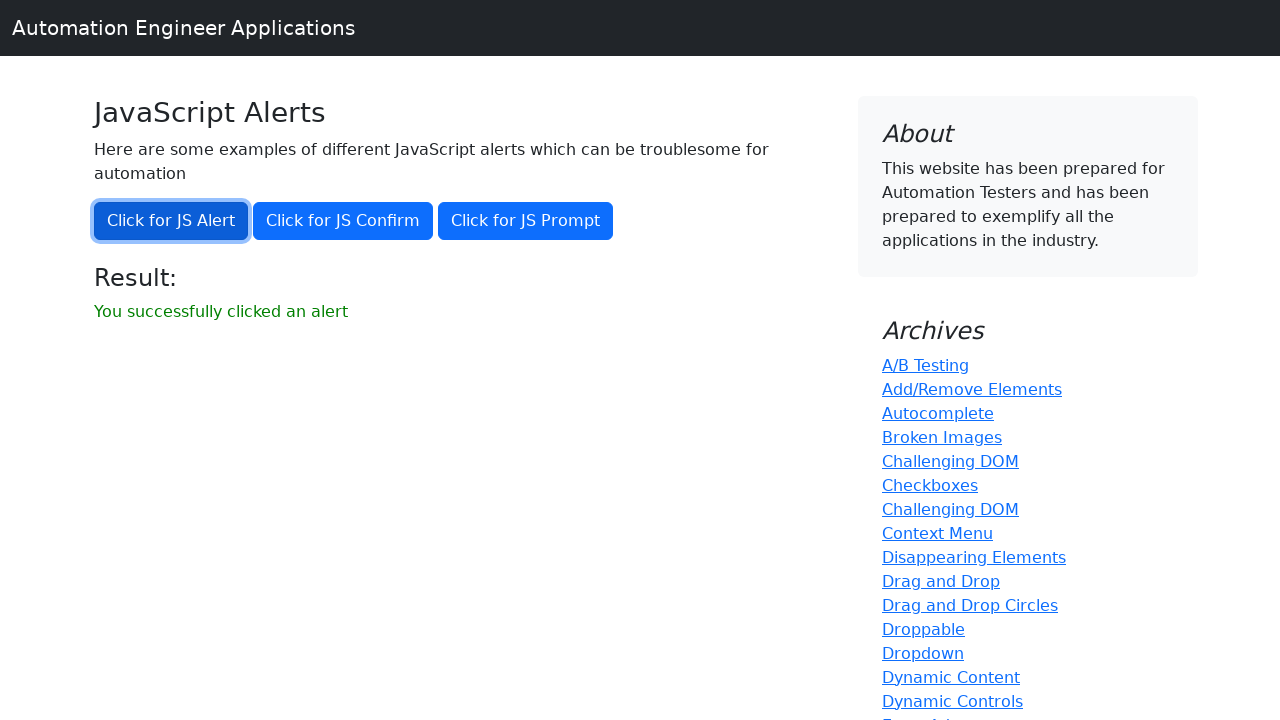

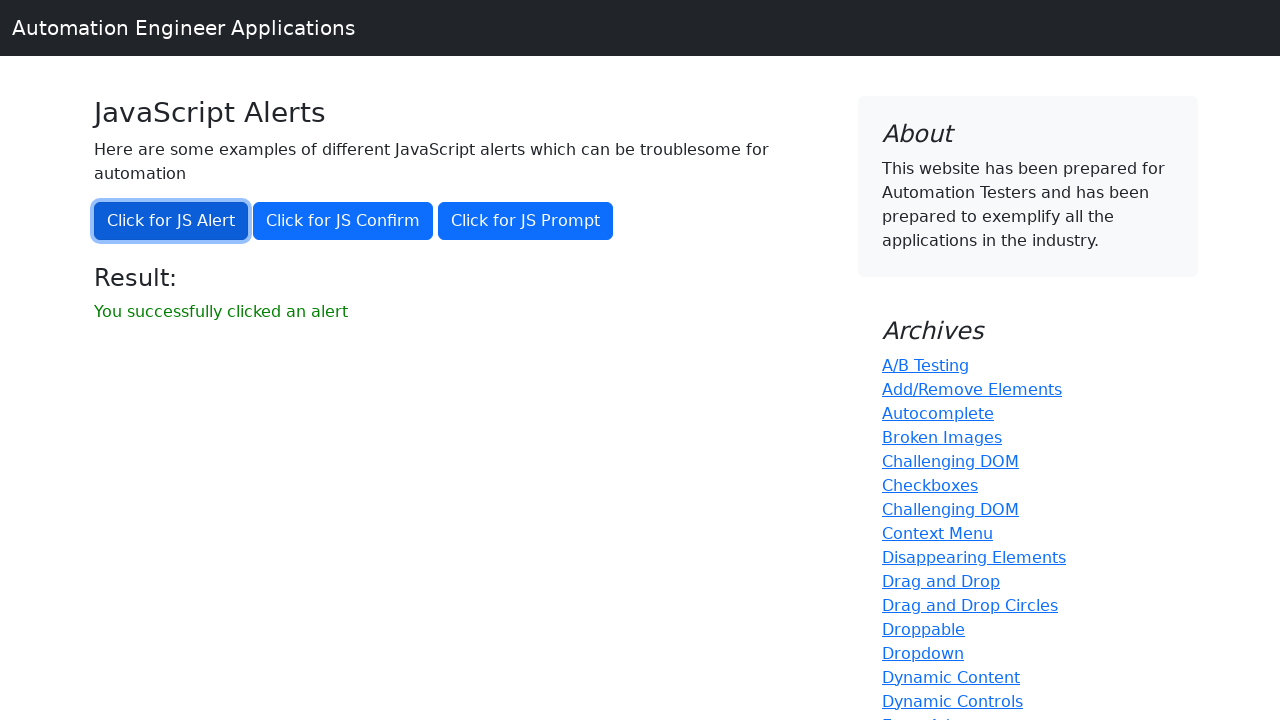